Tests input functionality by navigating to the Inputs page, filling a number input field, and retrieving the entered value

Starting URL: https://practice.cydeo.com/

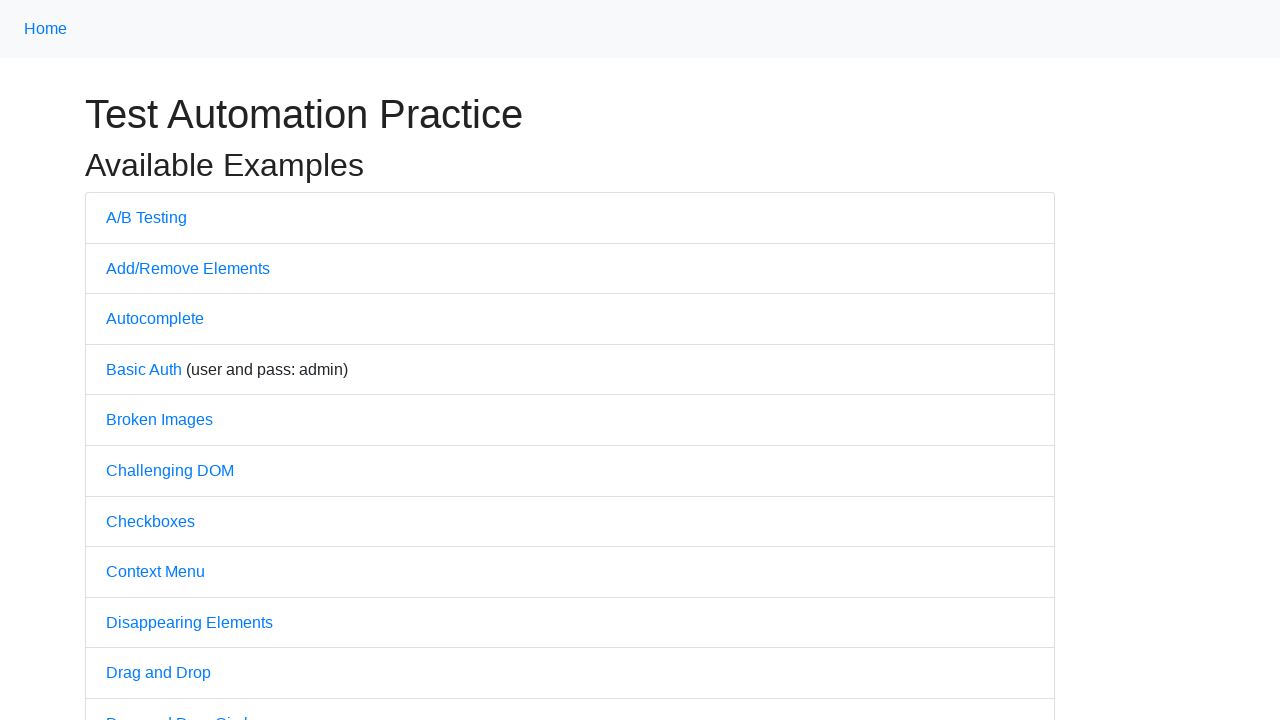

Clicked on Inputs link to navigate to the Inputs page at (128, 361) on internal:text="Inputs"i
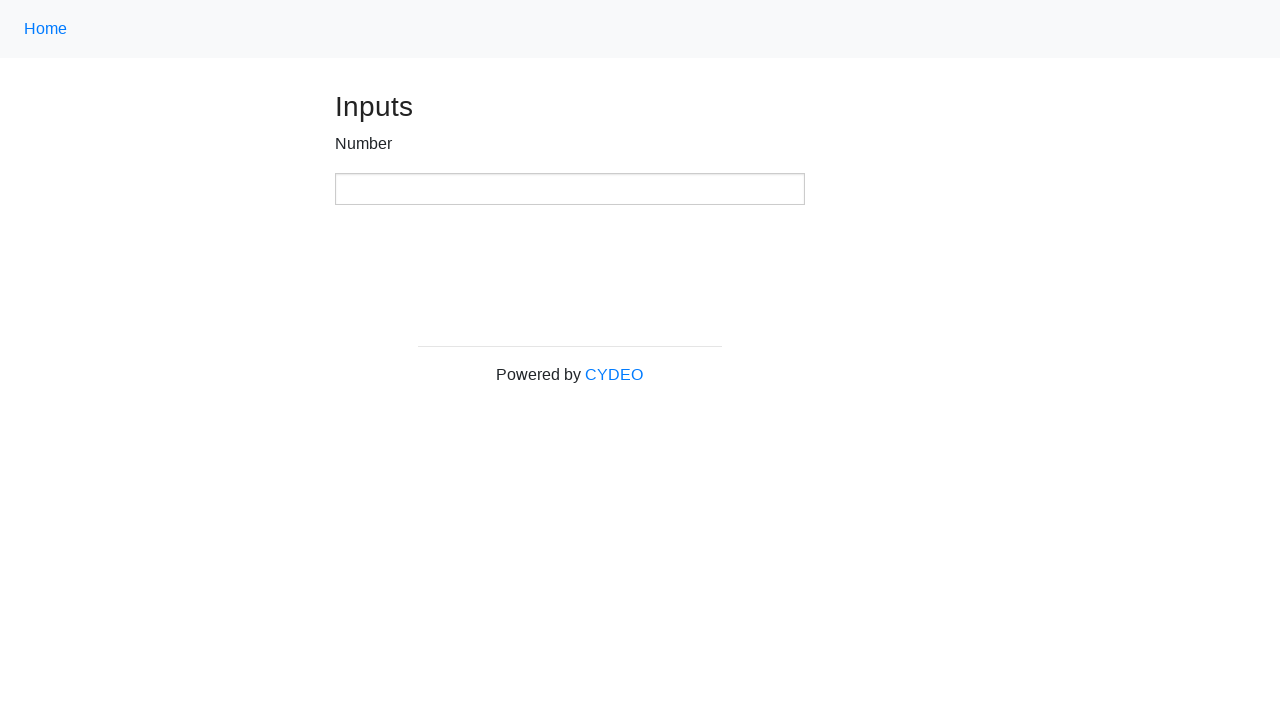

Located the number input field
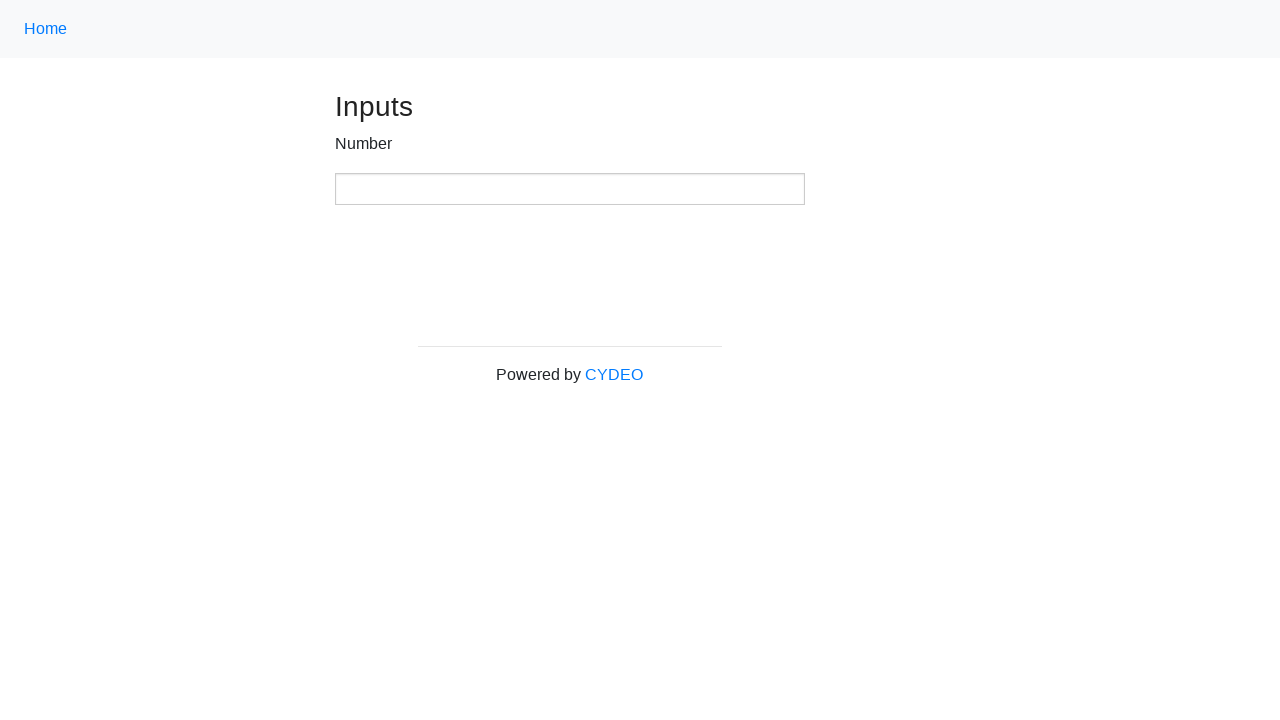

Filled the number input field with value '123' on xpath=//input[@type='number']
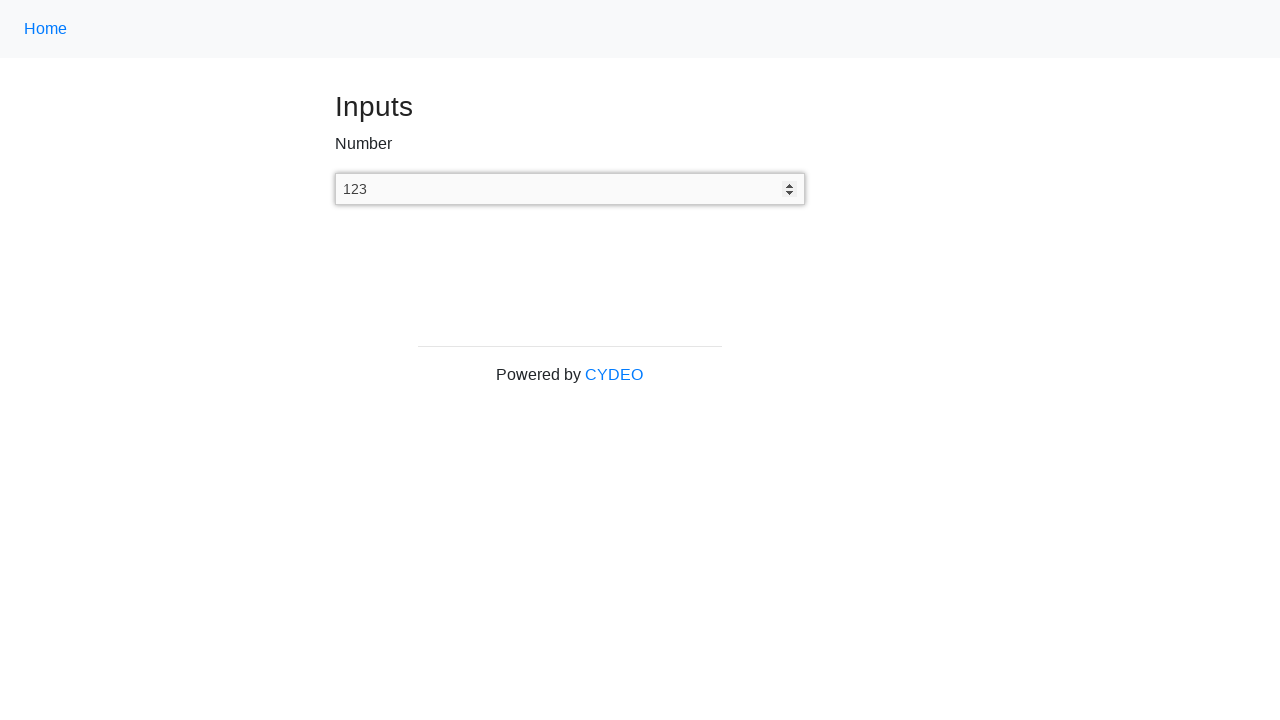

Retrieved input value from the number field: '123'
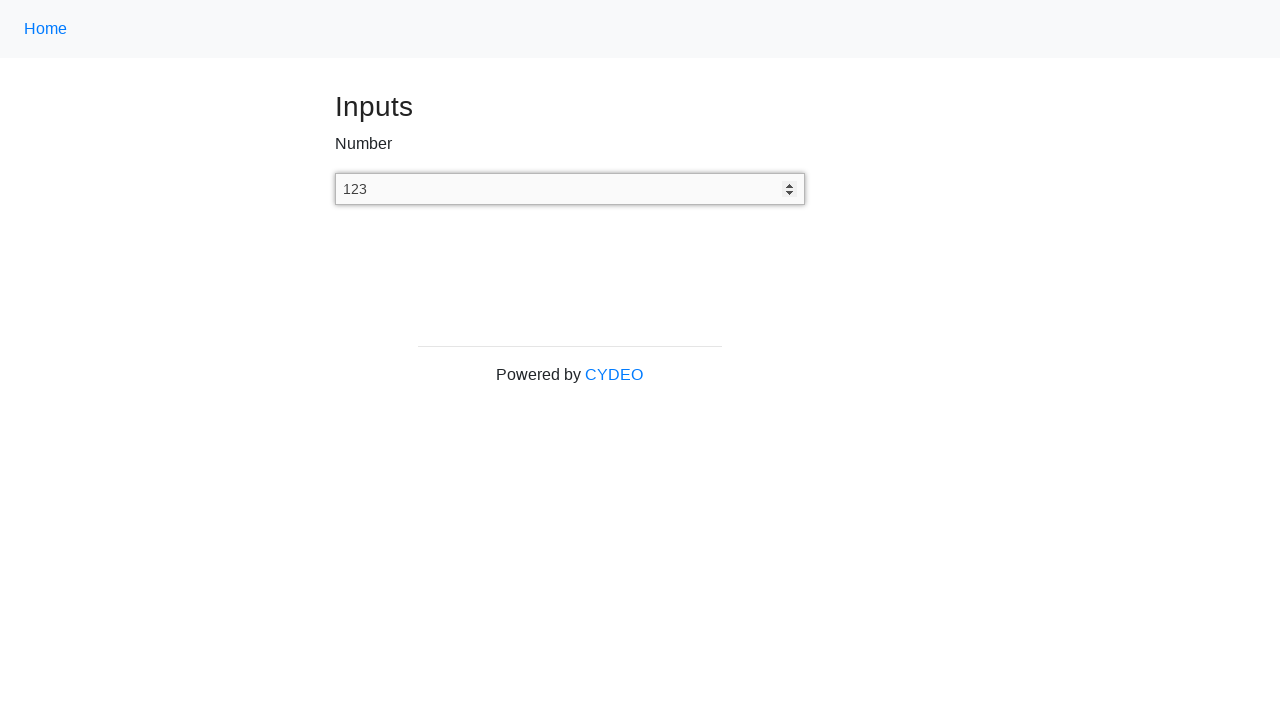

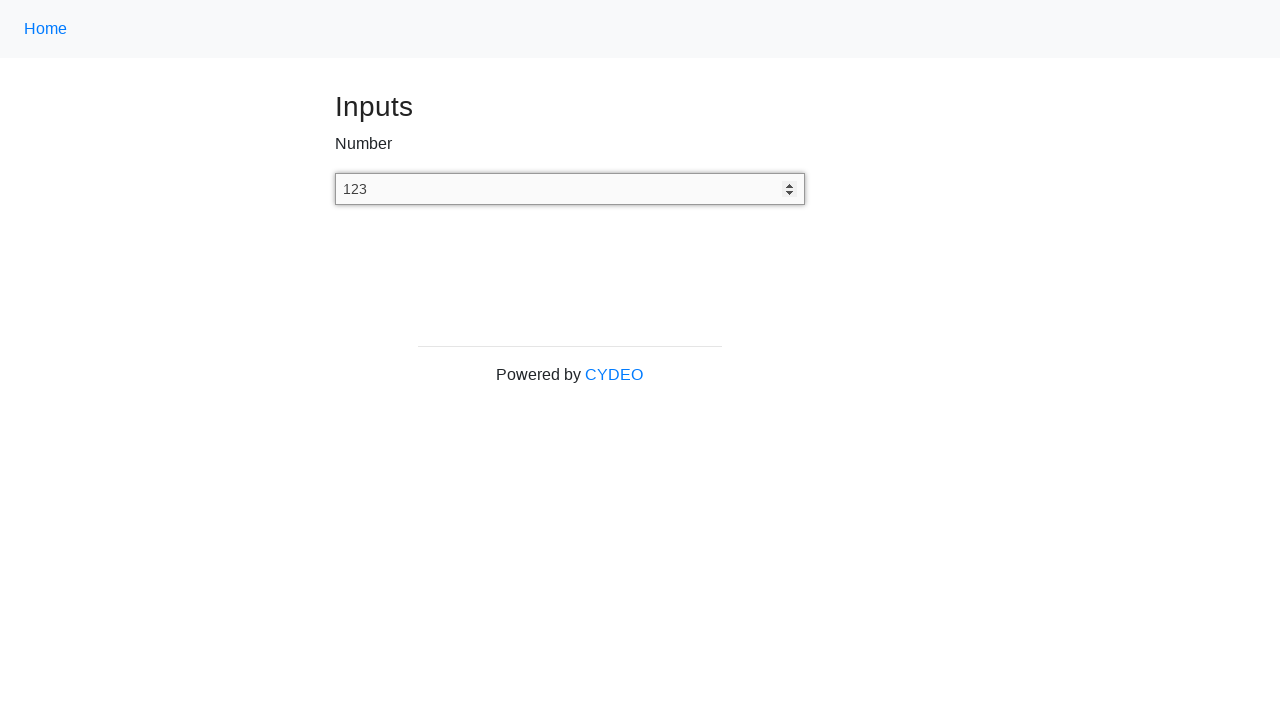